Tests handling of JavaScript alerts including simple alerts, confirmation dialogs, and prompt dialogs with user input

Starting URL: https://the-internet.herokuapp.com/javascript_alerts

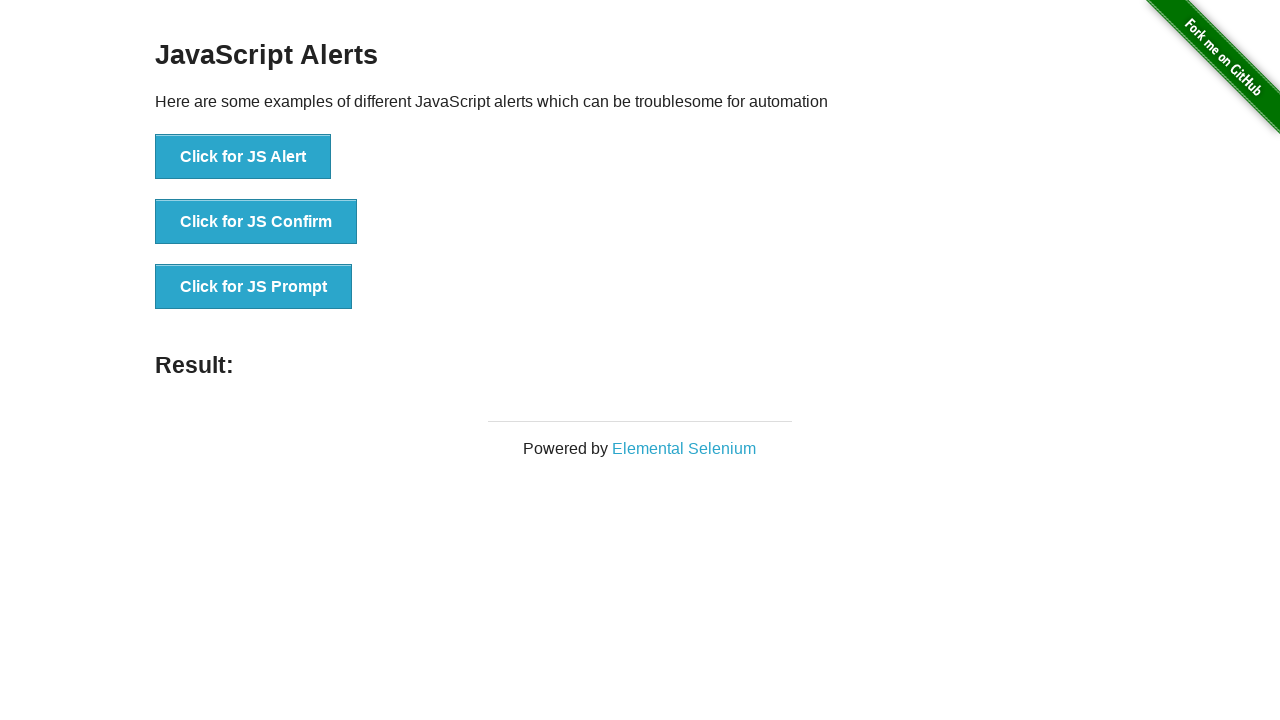

Clicked button to trigger simple JavaScript alert at (243, 157) on xpath=//button[normalize-space()='Click for JS Alert']
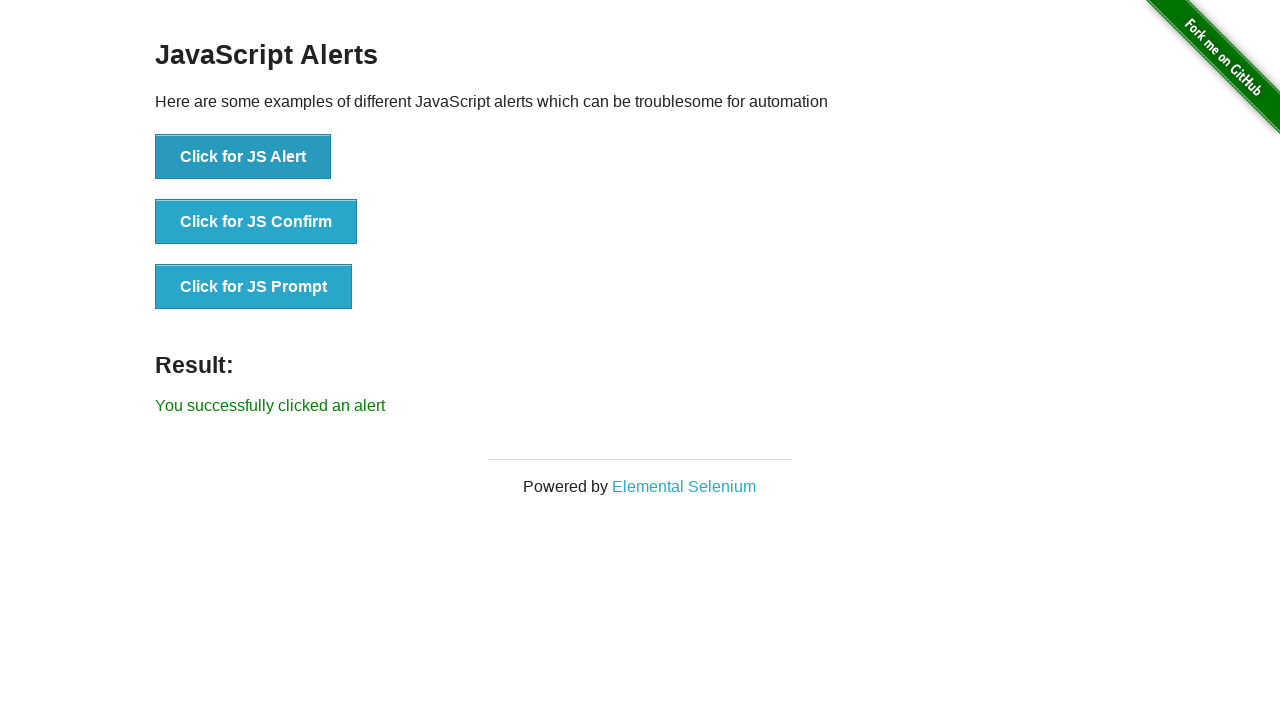

Accepted simple JavaScript alert dialog
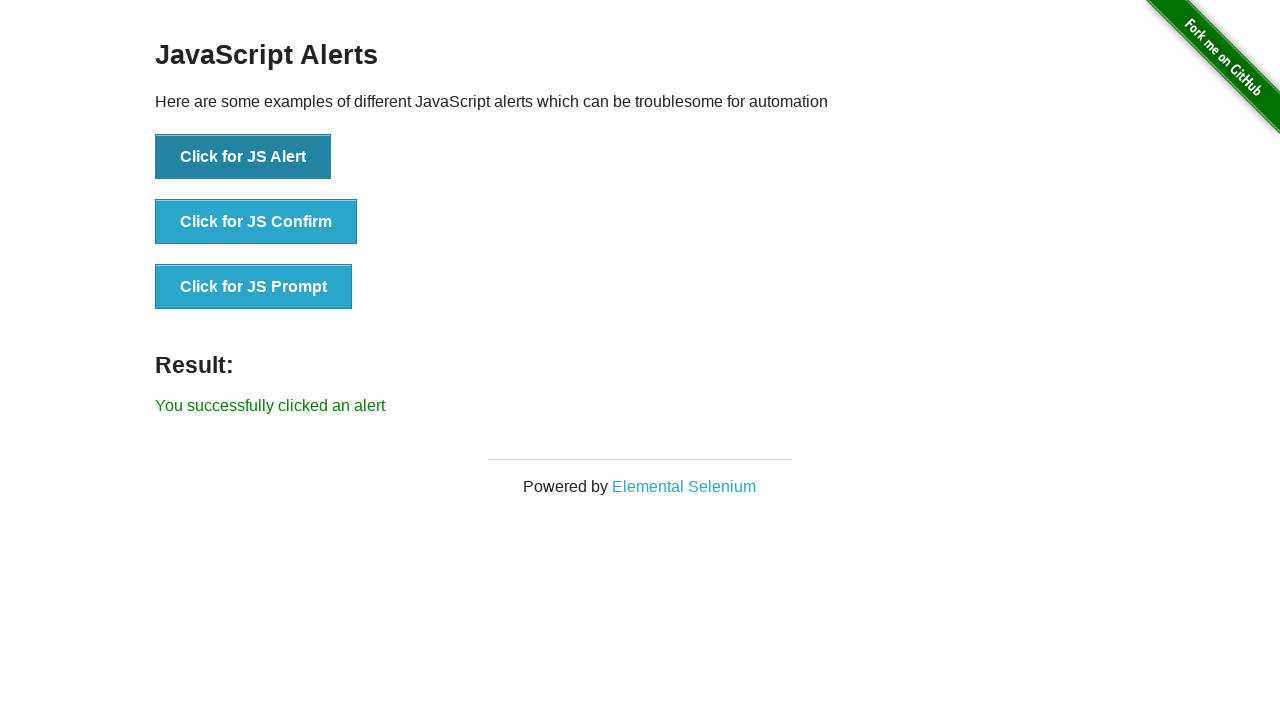

Clicked button to trigger confirmation dialog at (256, 222) on xpath=//button[normalize-space()='Click for JS Confirm']
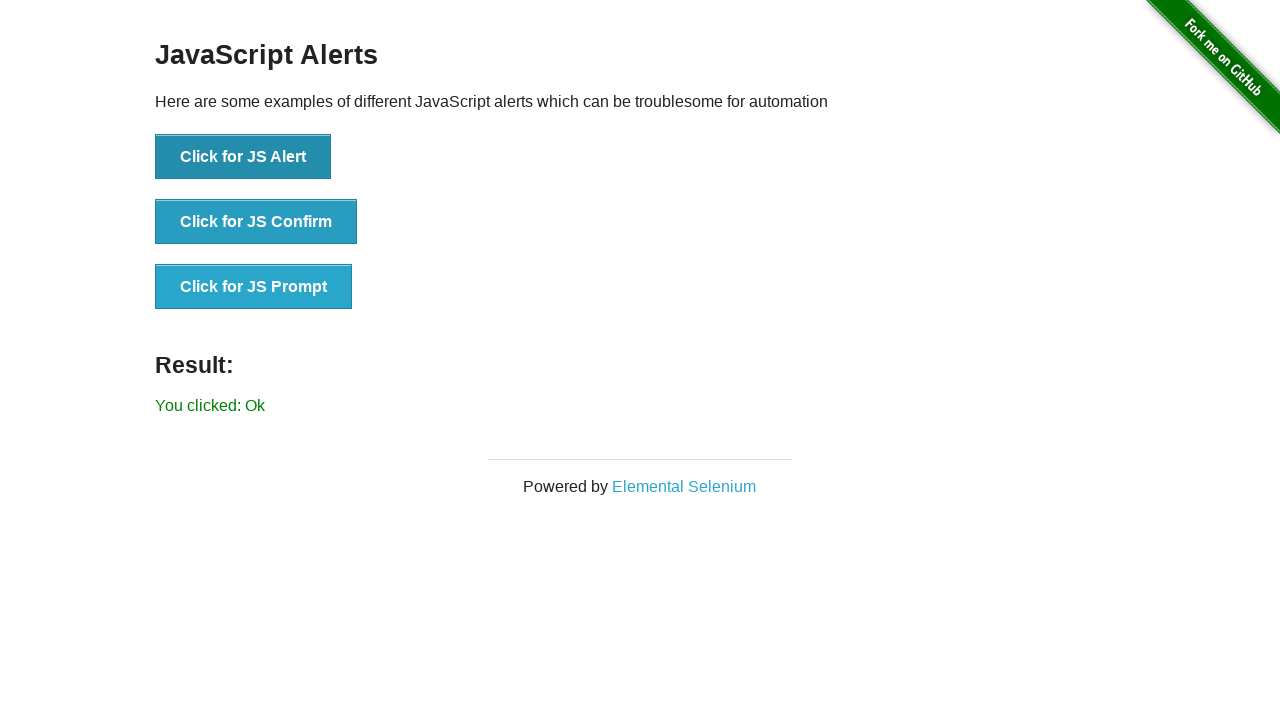

Dismissed confirmation dialog by clicking Cancel
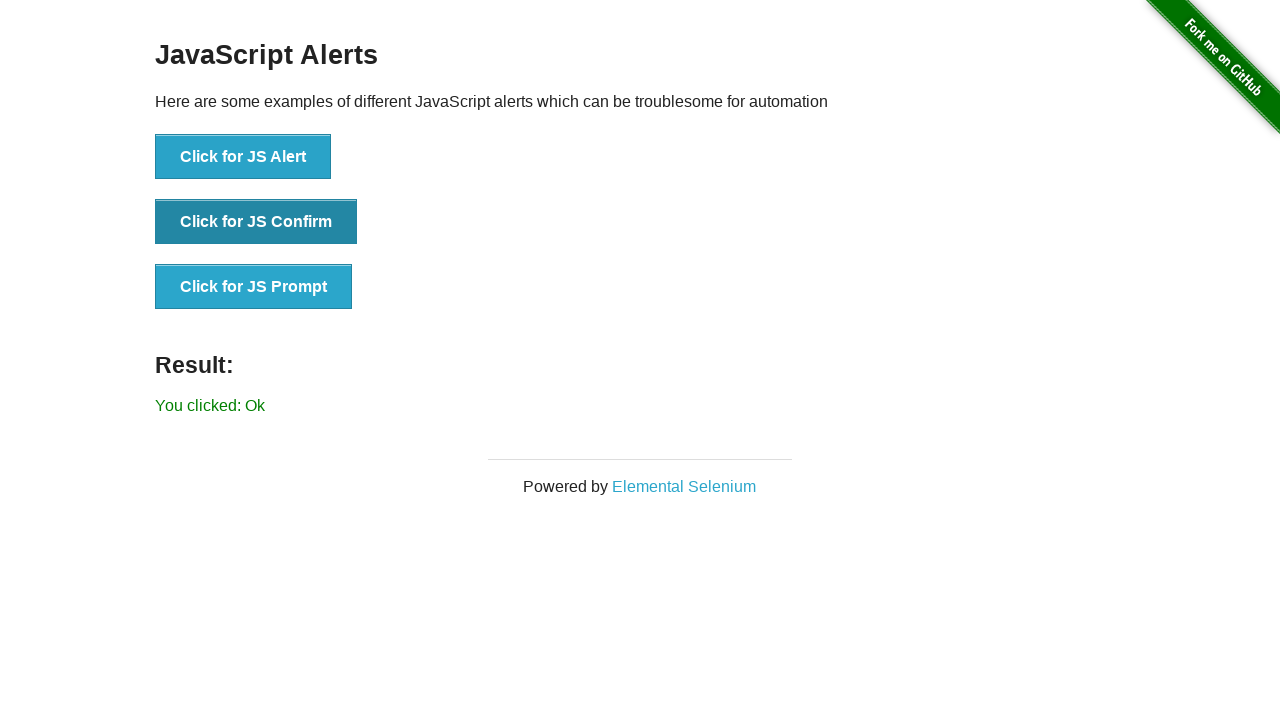

Clicked button to trigger prompt dialog at (254, 287) on xpath=//button[normalize-space()='Click for JS Prompt']
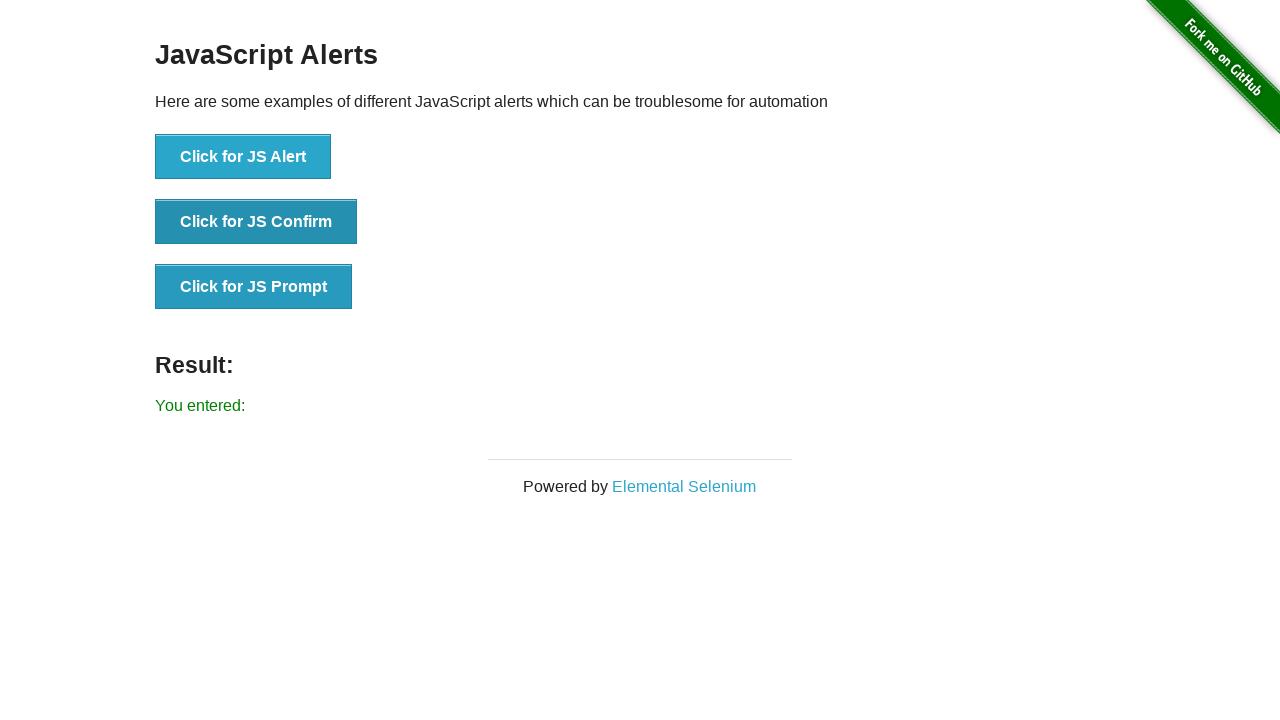

Accepted prompt dialog with input 'Crazyyyyyyyyyyy'
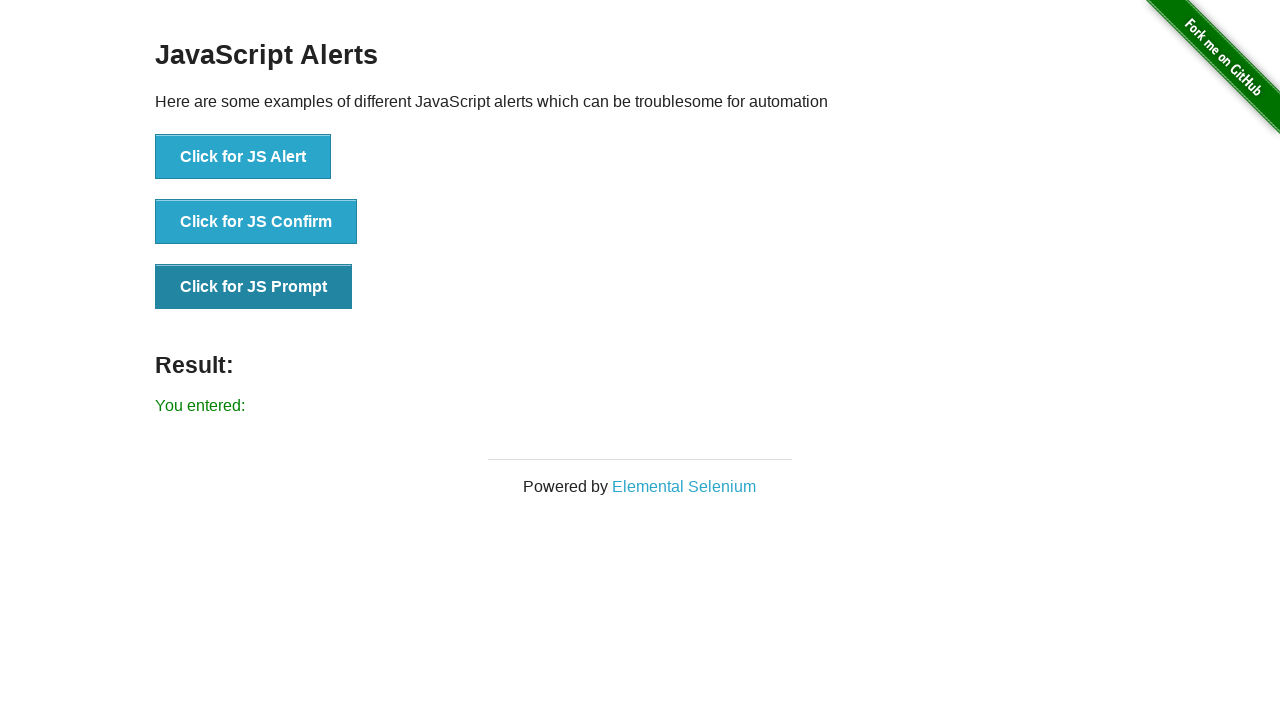

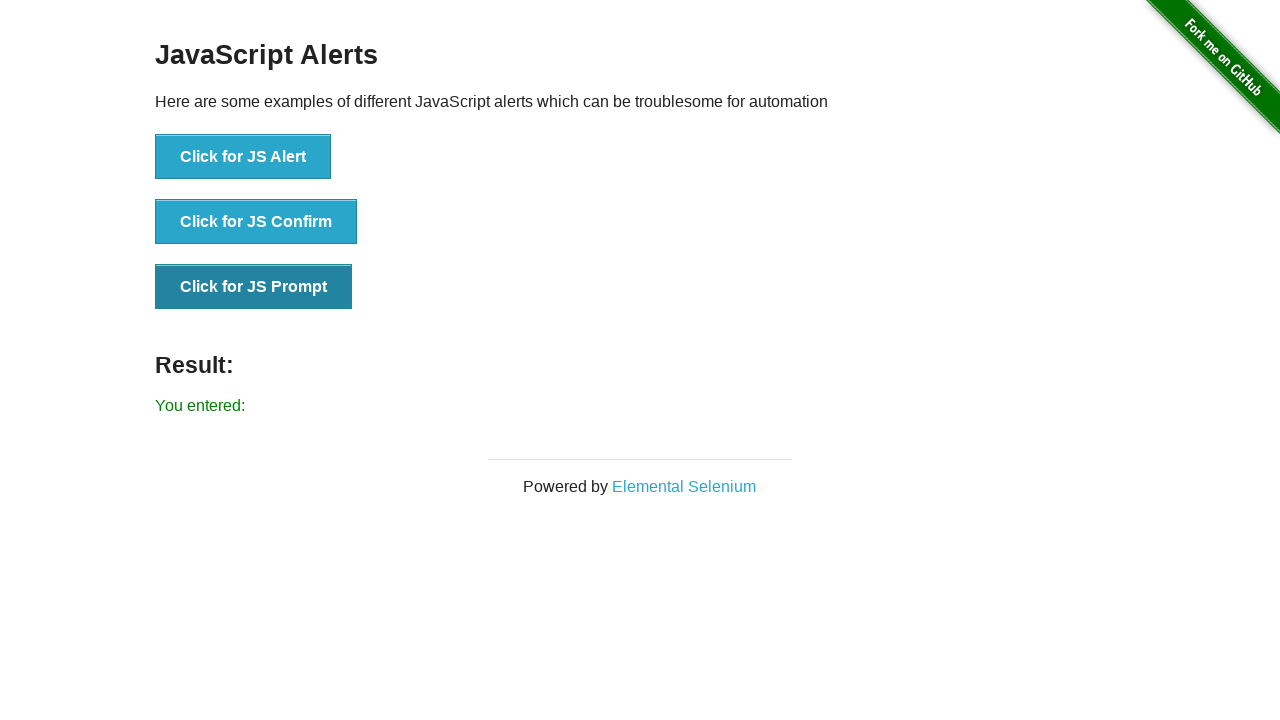